Navigates to a blog website and verifies that an image element is present on the page by locating it using the img tag.

Starting URL: https://ohenziblog.com

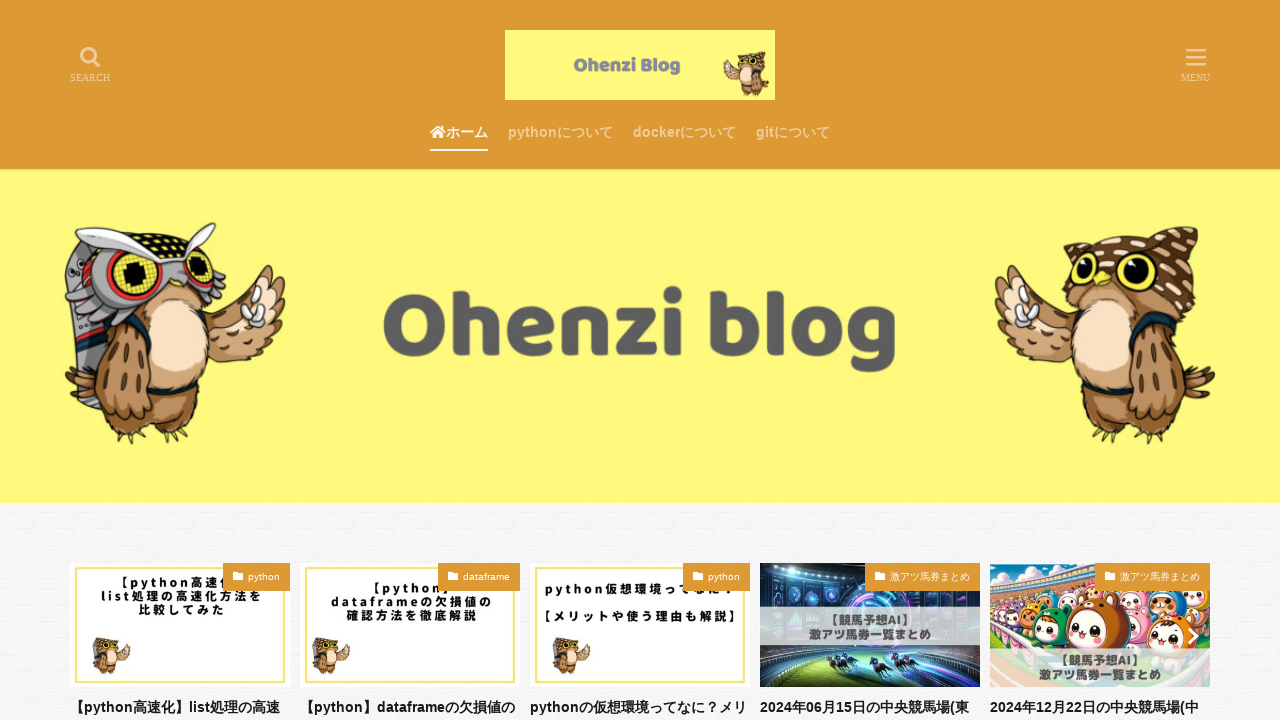

Located first image element on the page
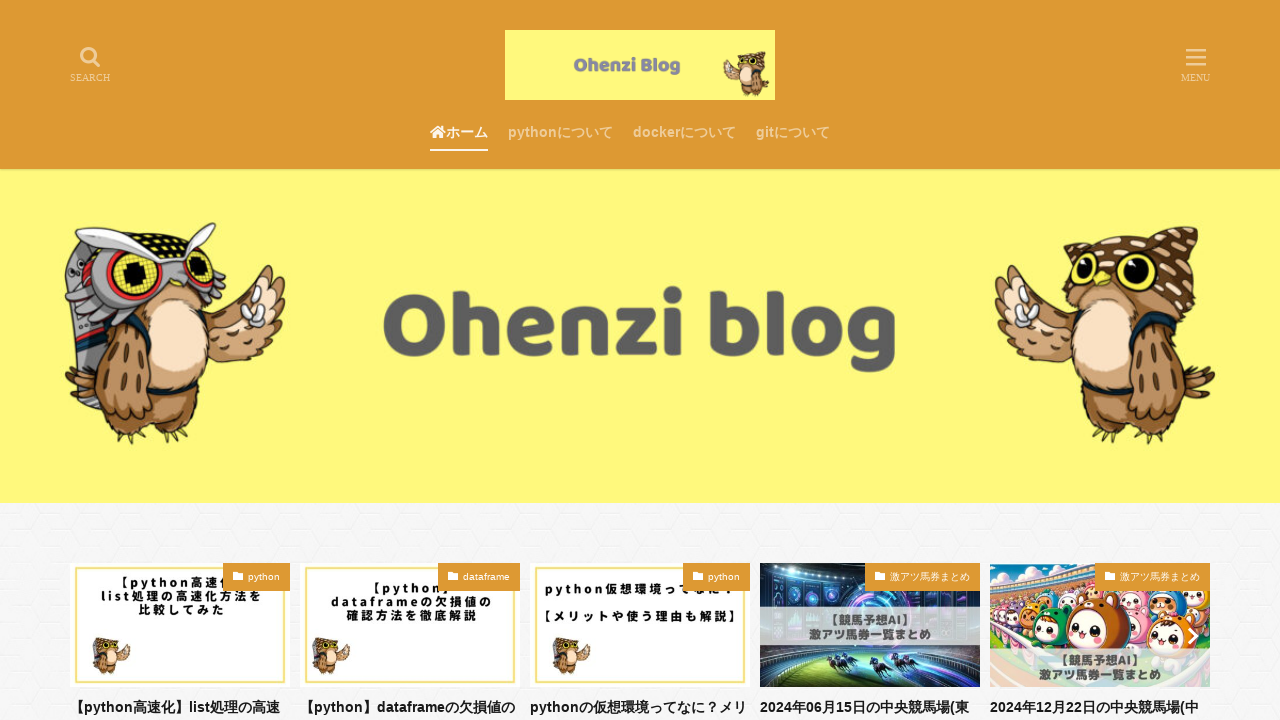

Image element became visible
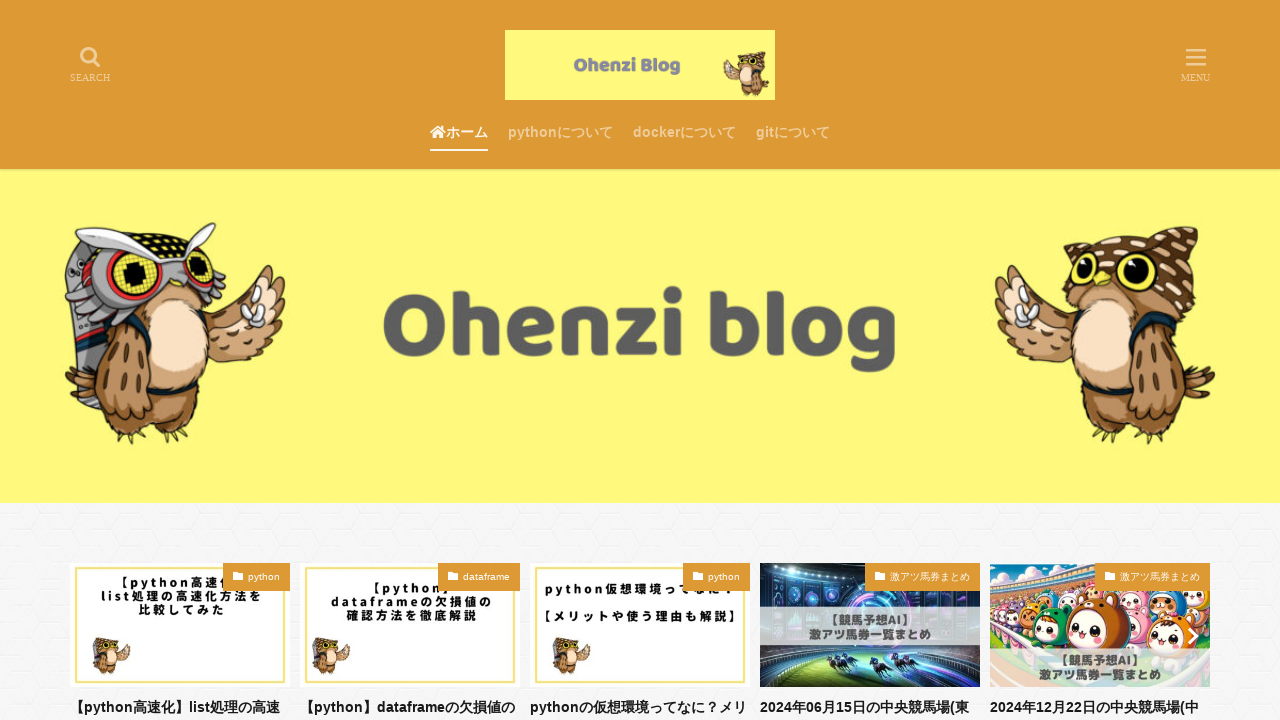

Retrieved src attribute from image element
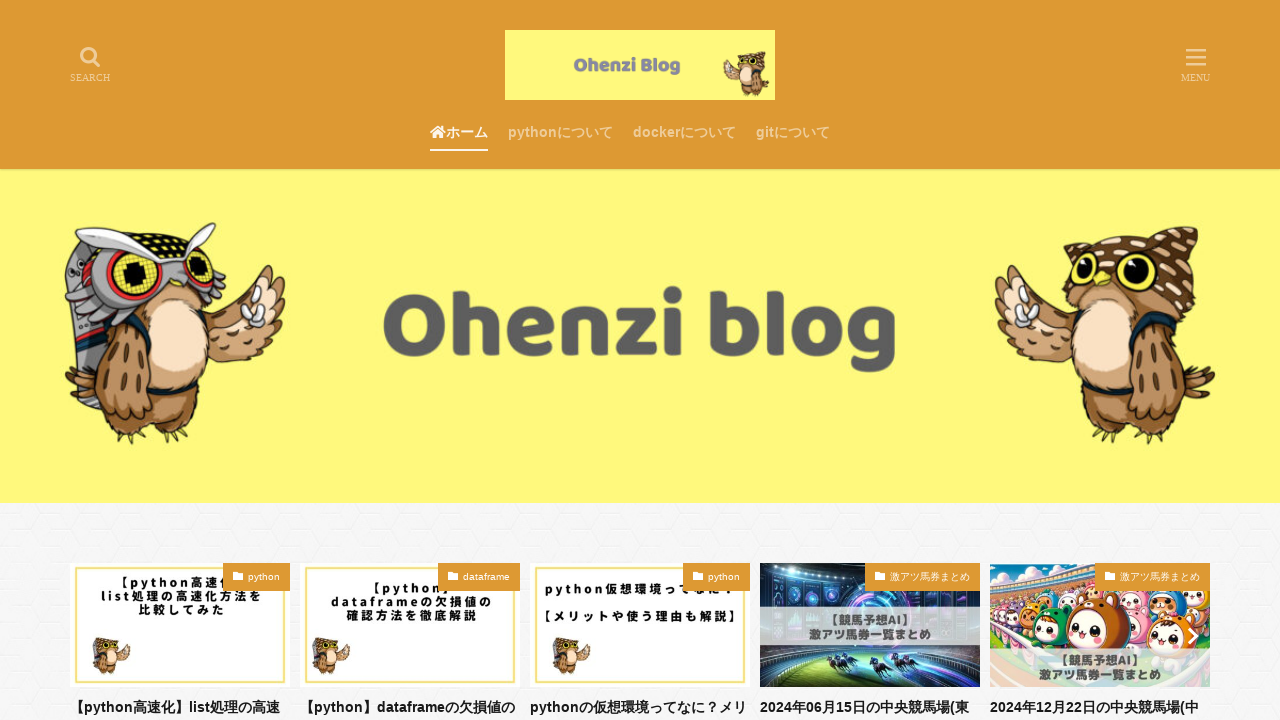

Verified image src attribute is not empty
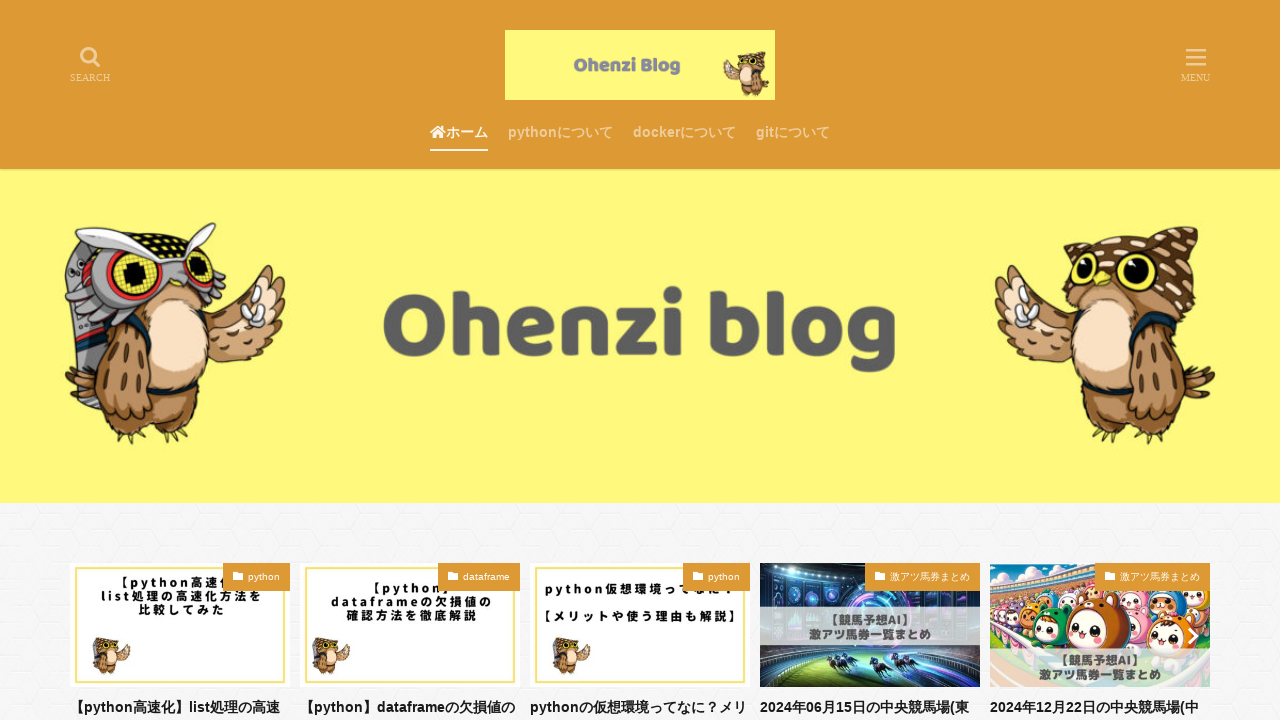

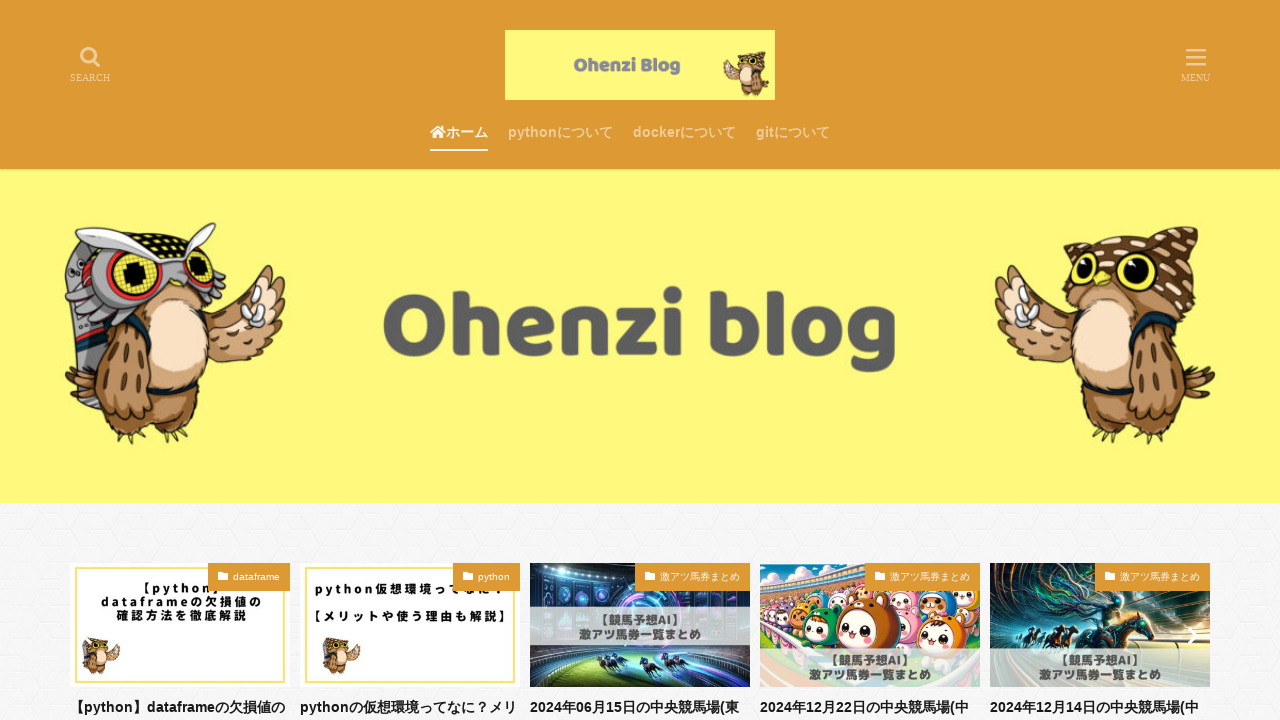